Tests the jQuery UI date picker by opening it, selecting the 15th day of the current month, and verifying the selection

Starting URL: https://jqueryui.com/datepicker/

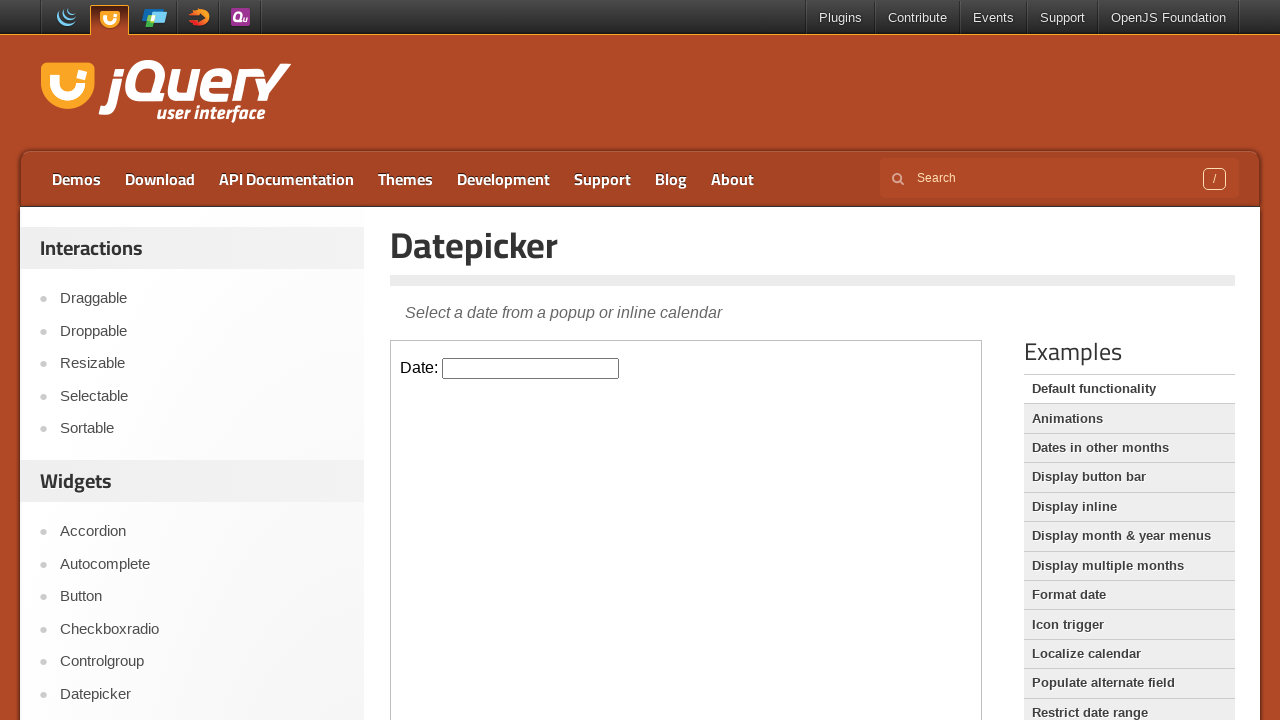

Located the demo iframe containing the date picker
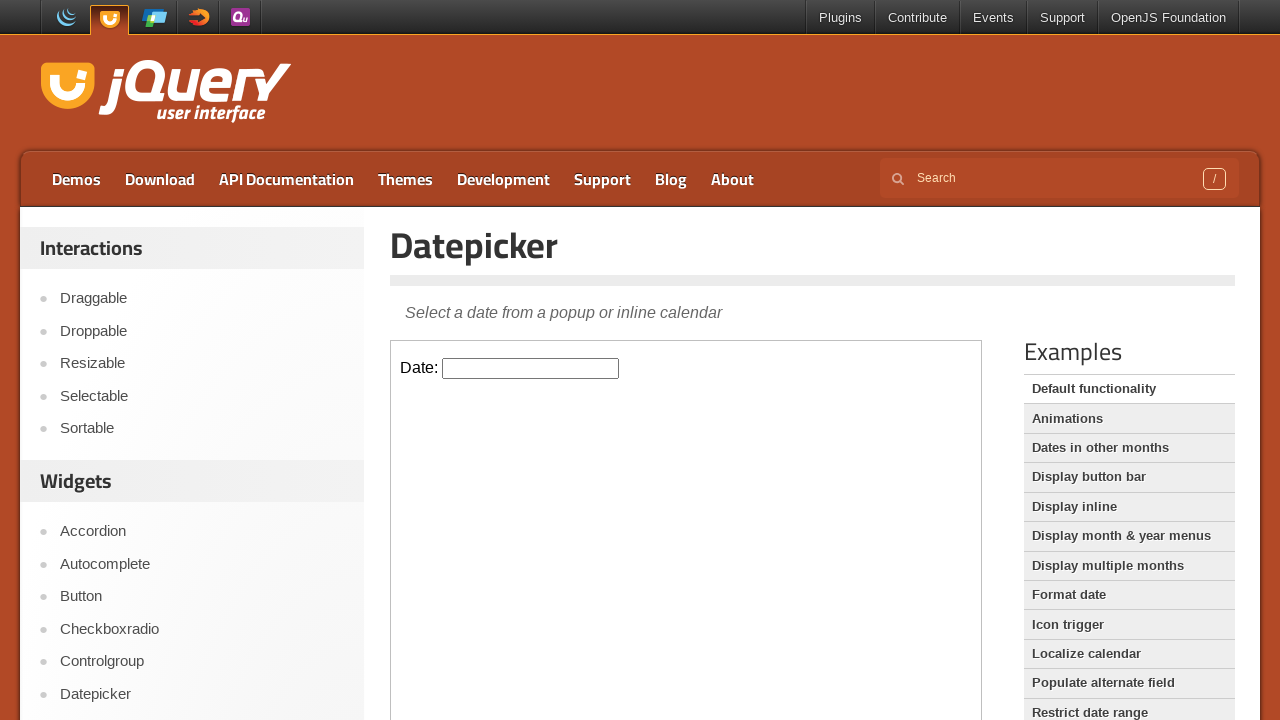

Clicked on the date picker input to open it at (531, 368) on iframe.demo-frame >> internal:control=enter-frame >> #datepicker
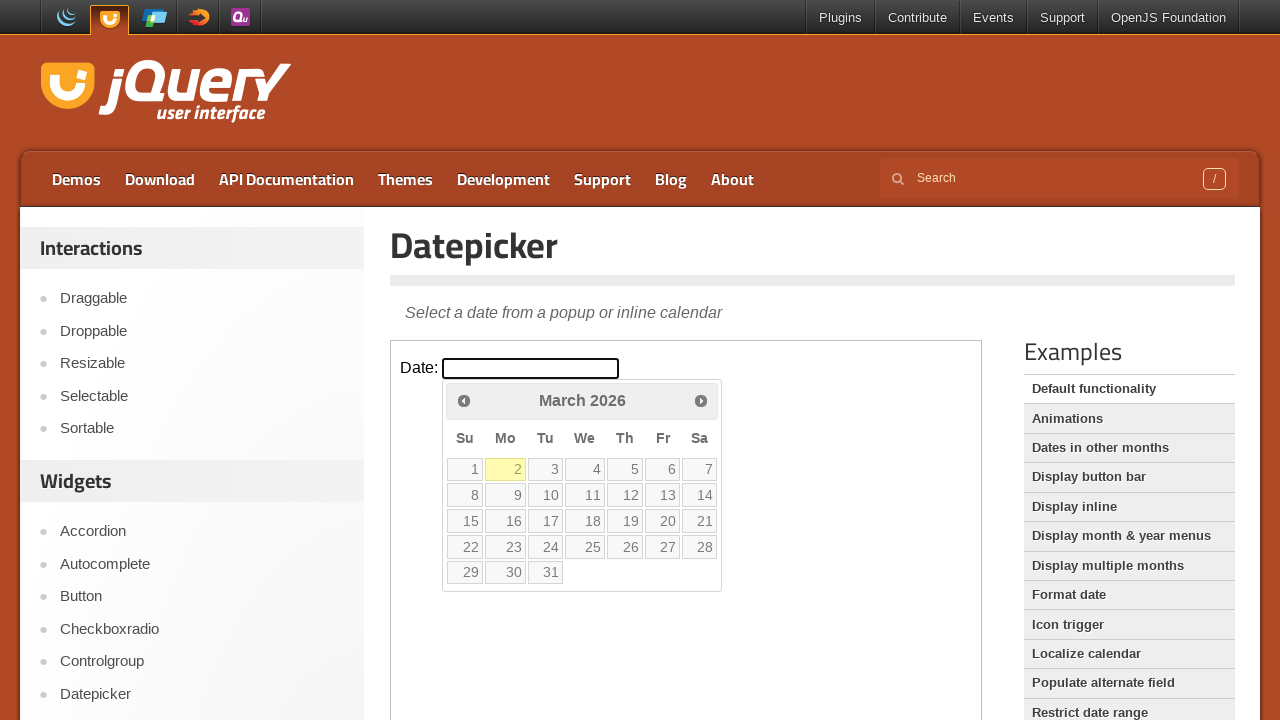

Selected the 15th day from the date picker calendar at (465, 521) on iframe.demo-frame >> internal:control=enter-frame >> xpath=//td[@data-handler="s
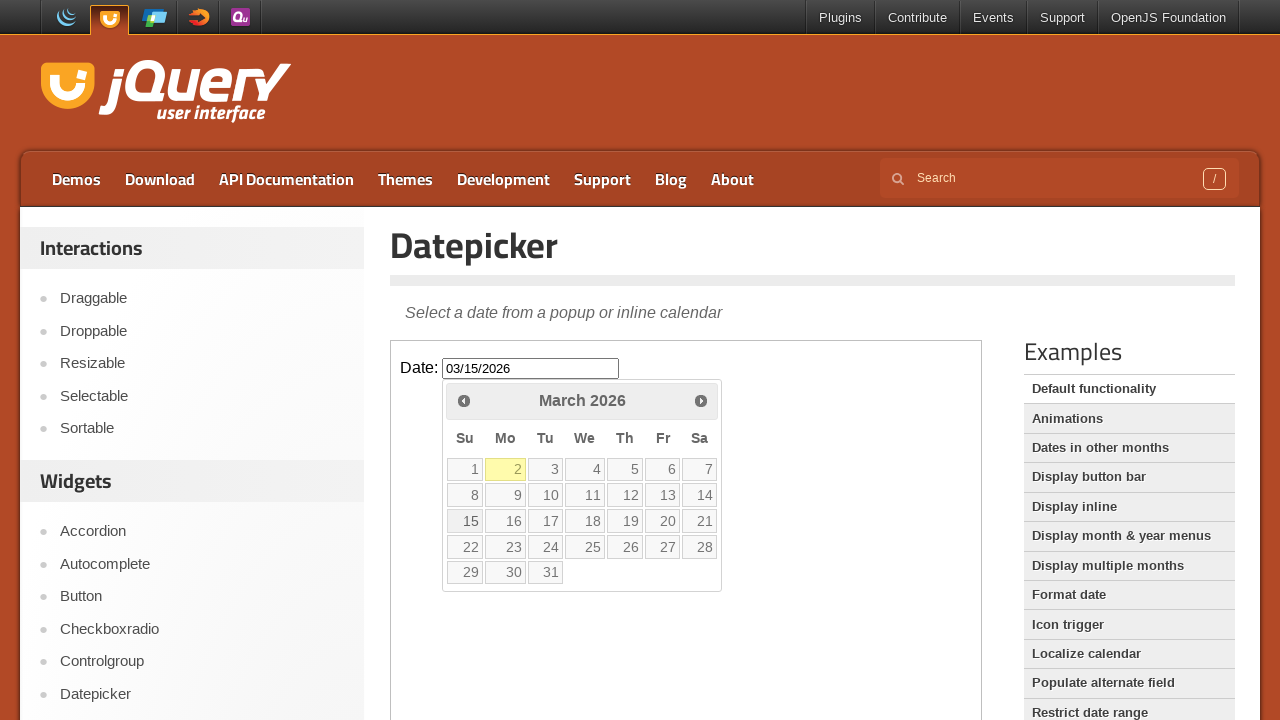

Verified that the date picker input is ready with the selected date
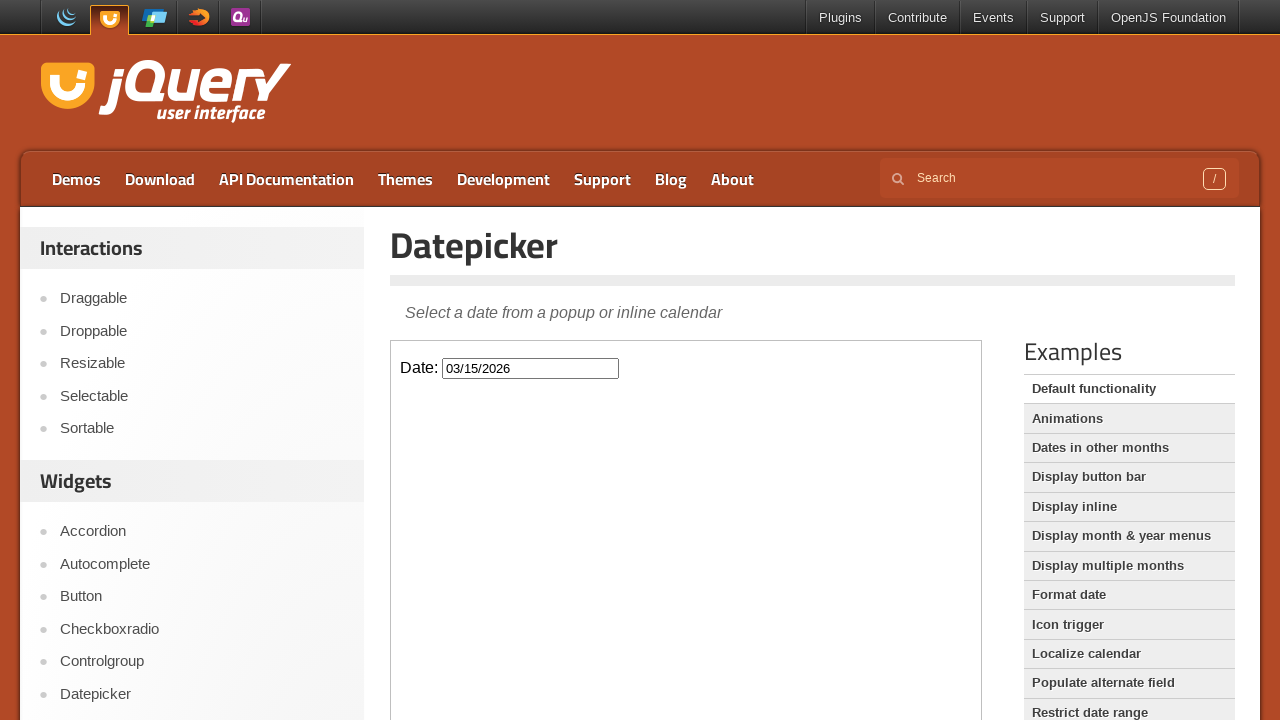

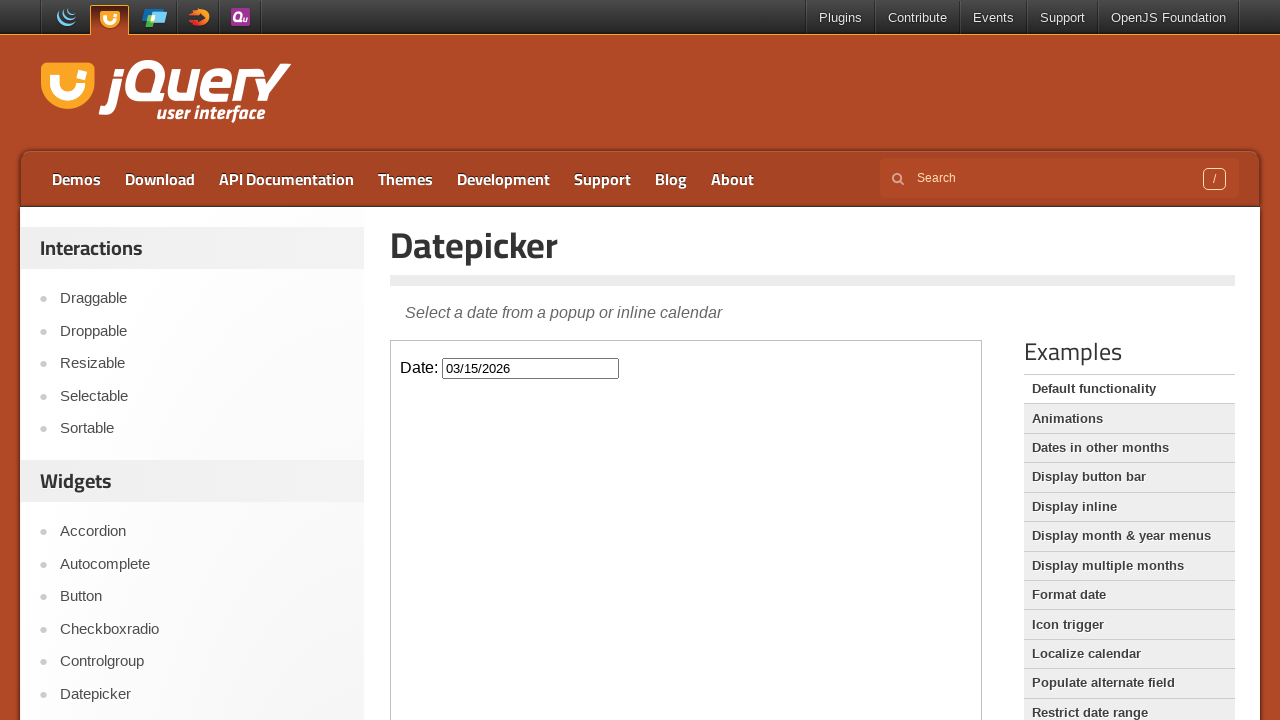